Navigates to Rise of Cultures game site and handles potential redirects by clicking a login button if redirected

Starting URL: https://eu0.riseofcultures.com/

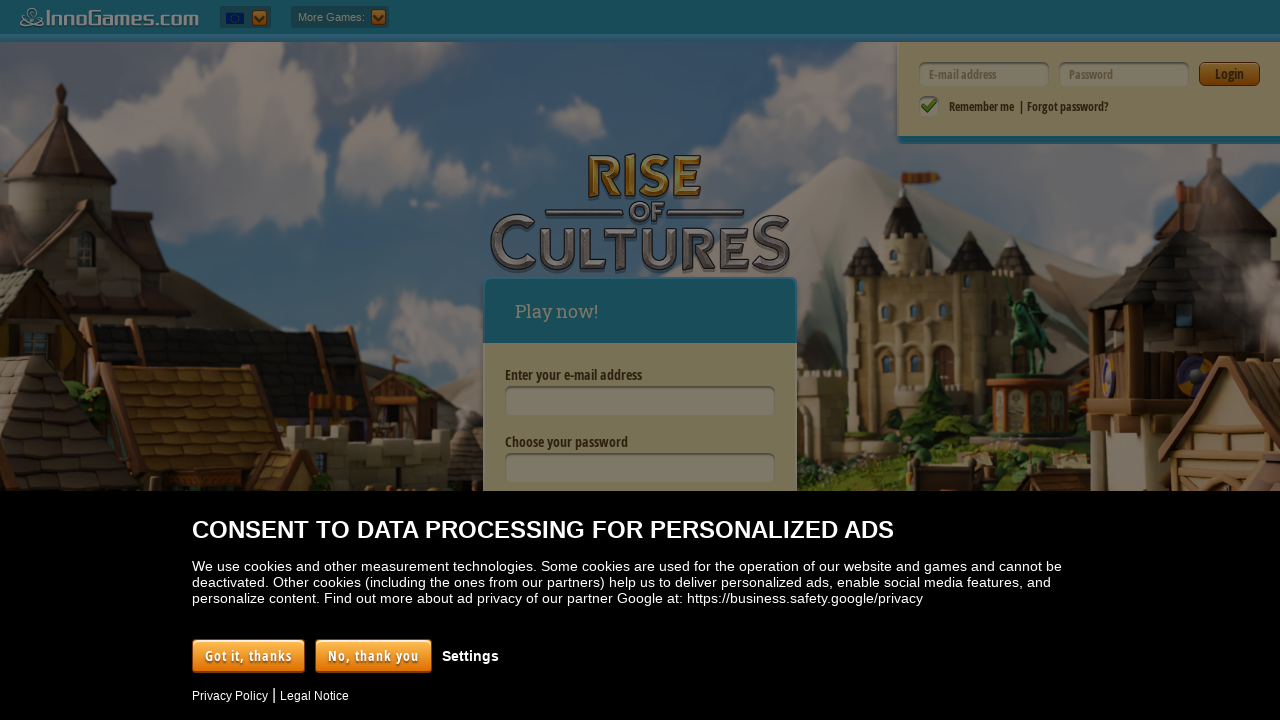

Navigated to Rise of Cultures game site at https://eu0.riseofcultures.com/
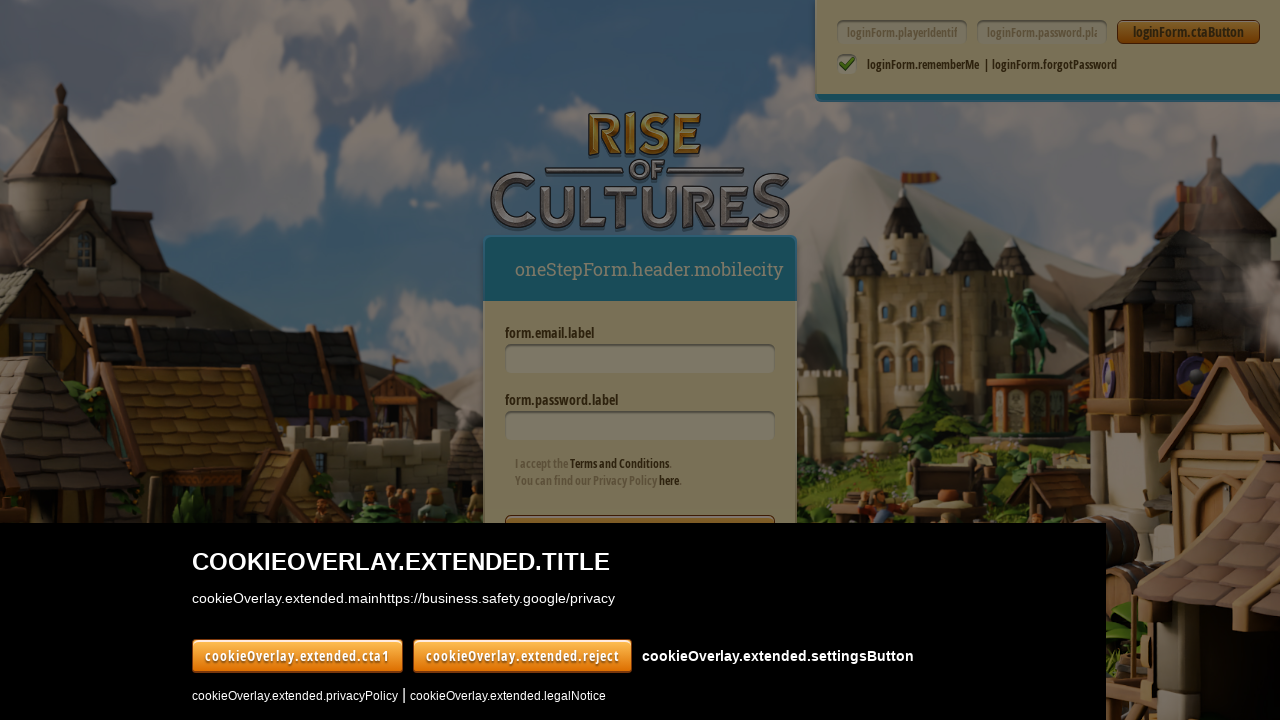

Waited 5 seconds for page to fully load
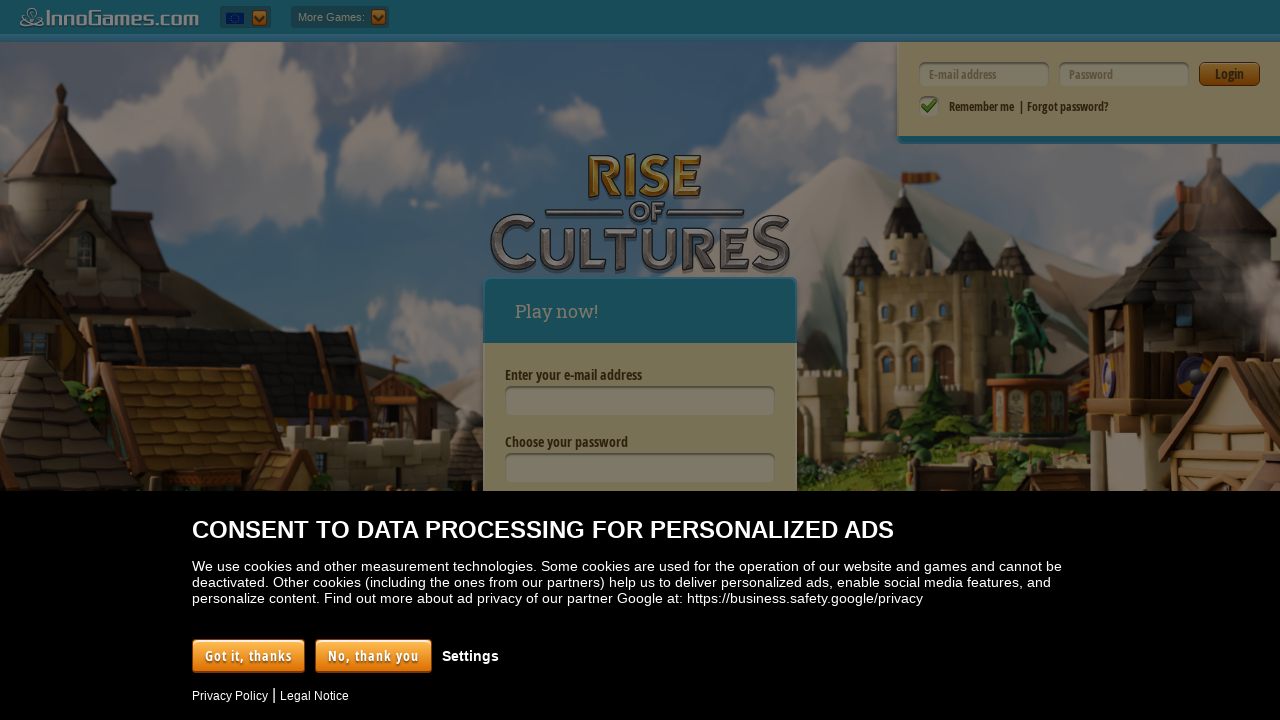

Checked current URL: https://eu-play.riseofcultures.com/
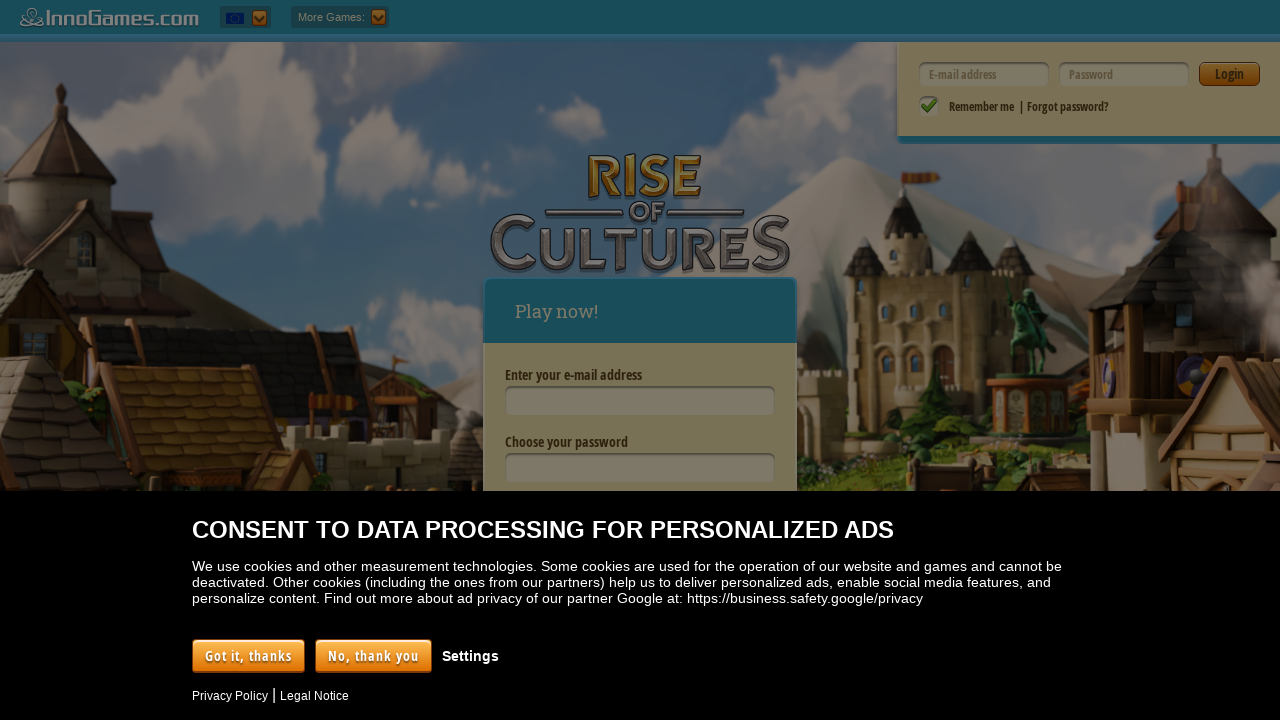

Login button not found, continuing anyway on #pop-up_remember-me_n/a_button_login
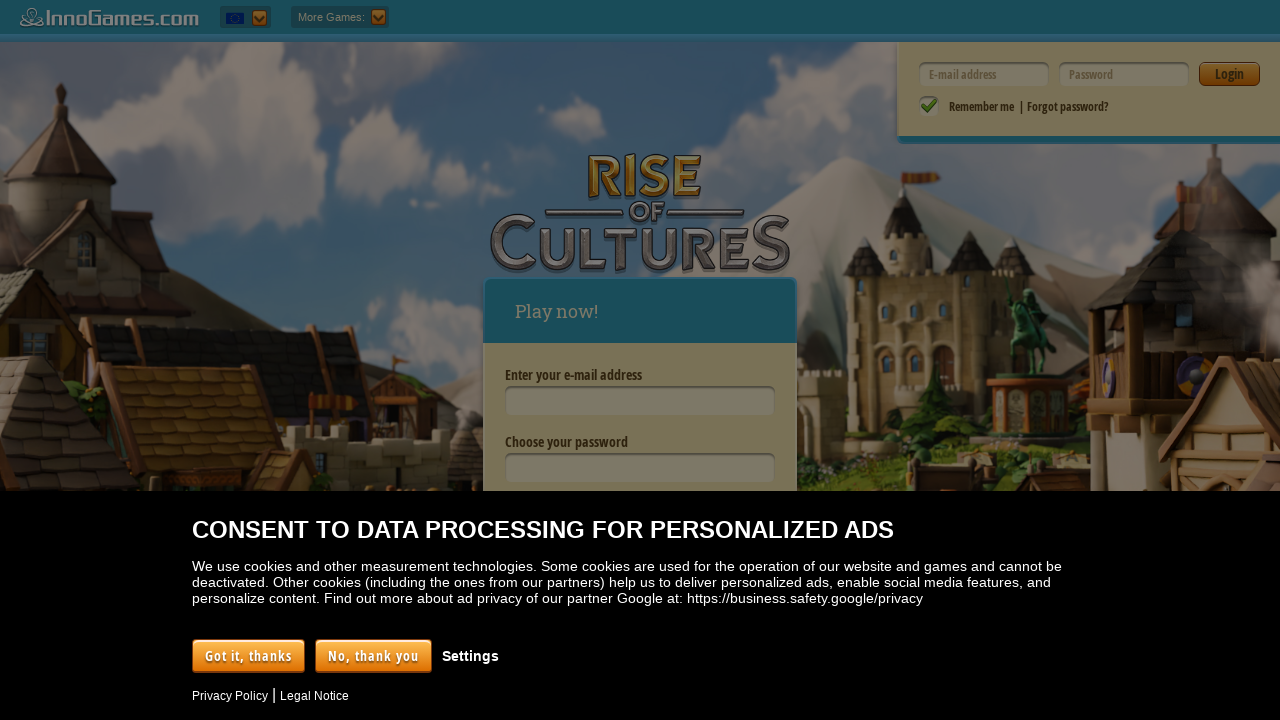

Waited 20 seconds for final page state to load
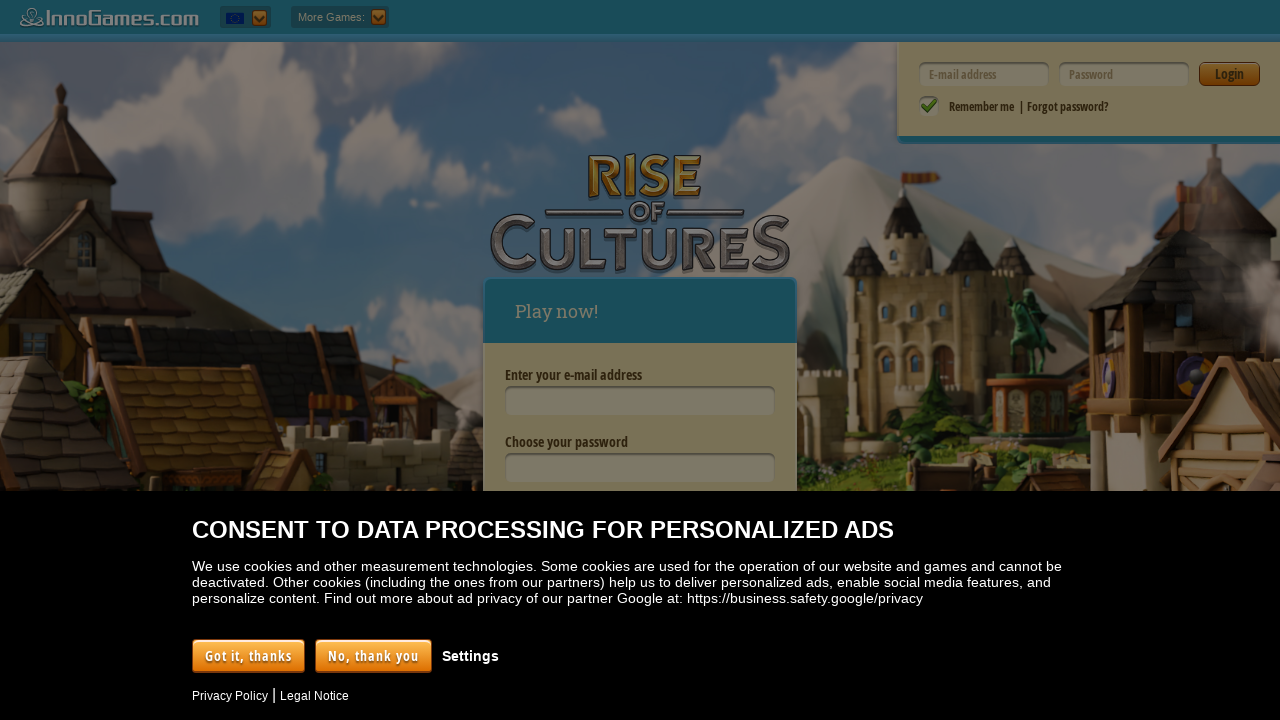

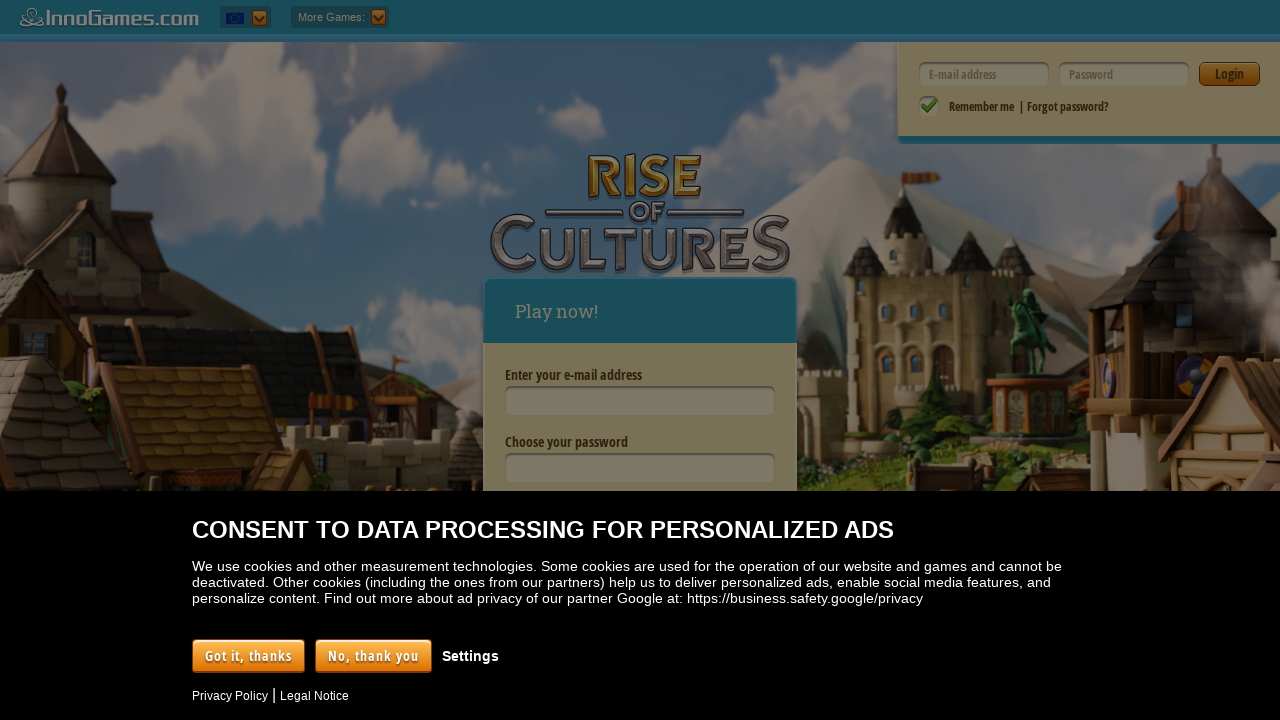